Tests marking individual todo items as complete by checking their checkboxes

Starting URL: https://demo.playwright.dev/todomvc

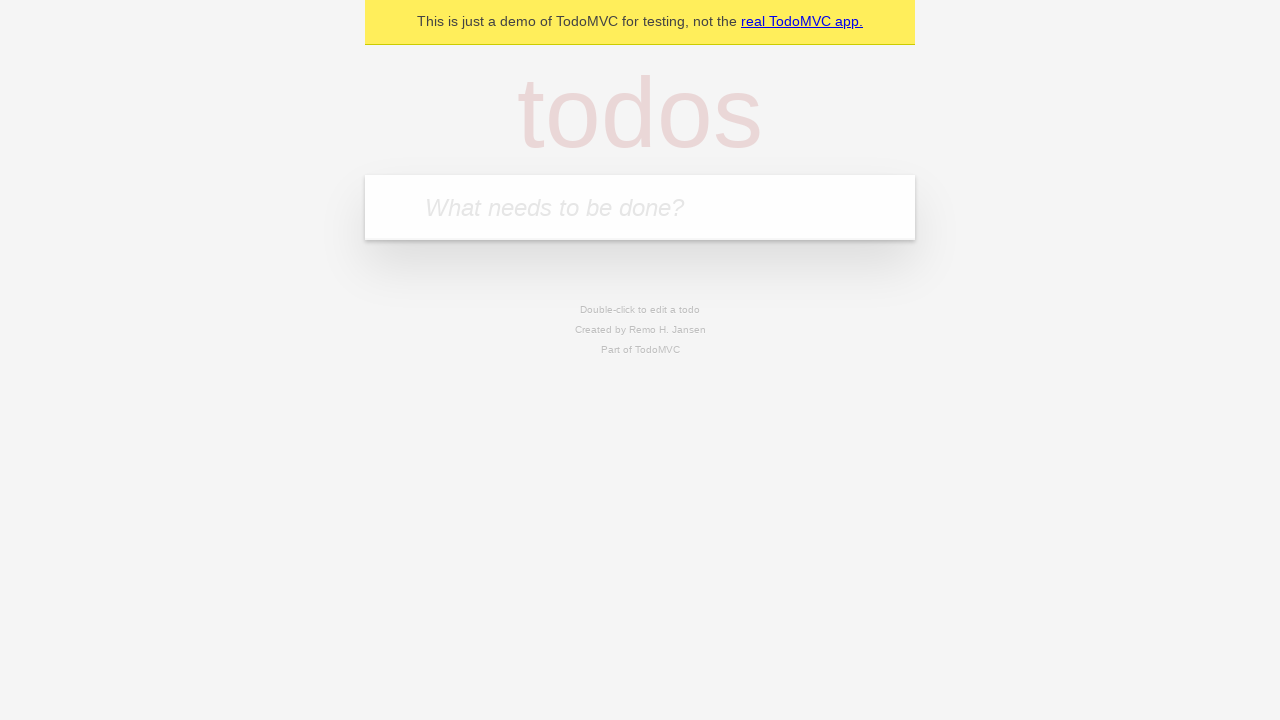

Located the todo input field with placeholder 'What needs to be done?'
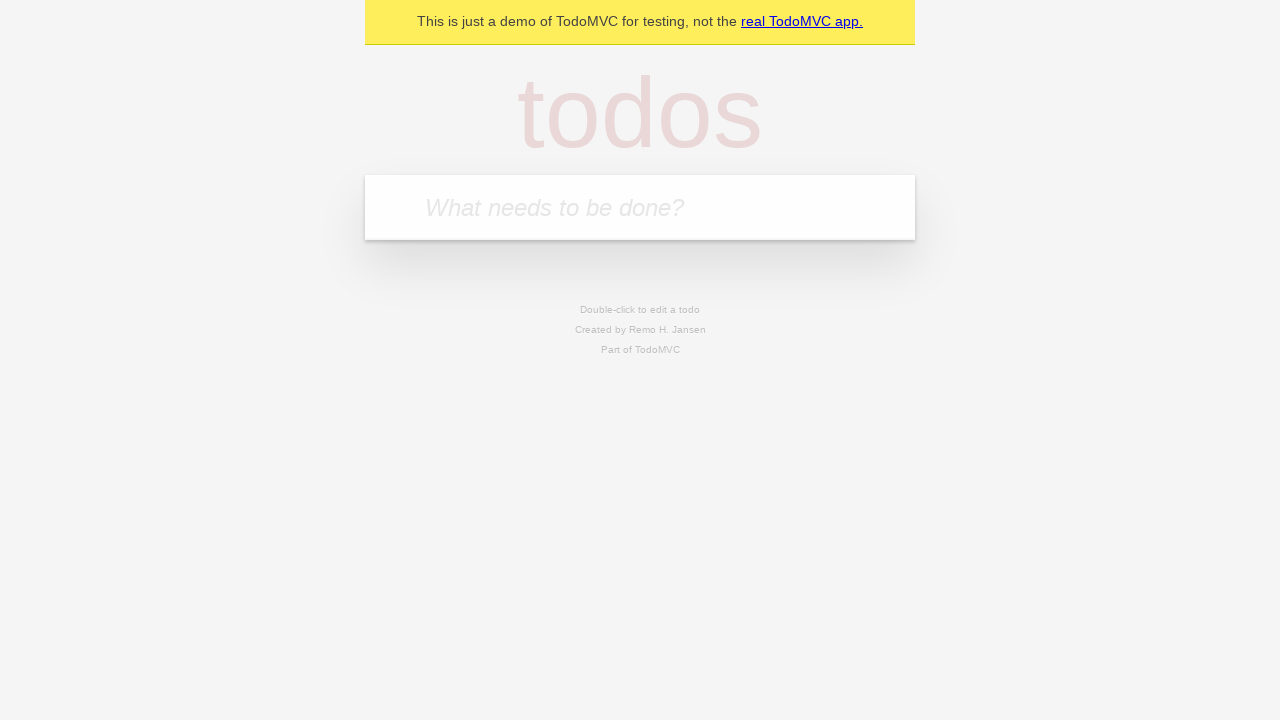

Filled todo input with 'buy some cheese' on internal:attr=[placeholder="What needs to be done?"i]
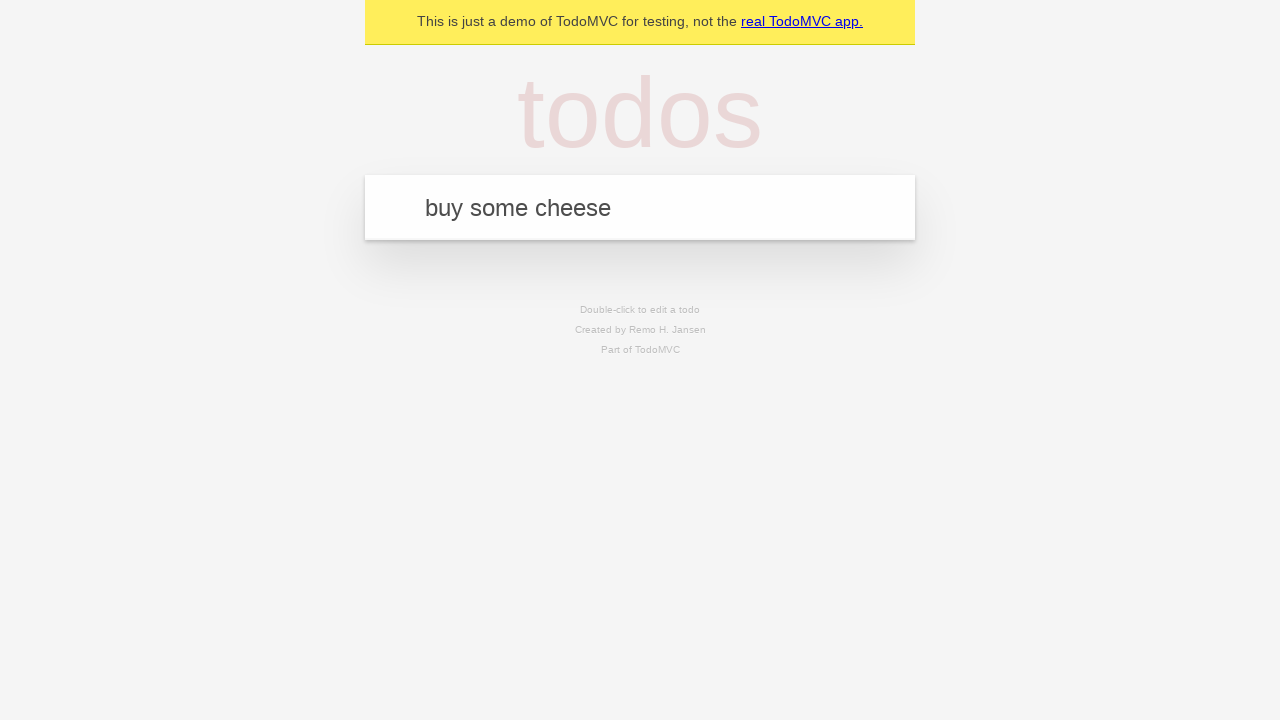

Pressed Enter to create todo item 'buy some cheese' on internal:attr=[placeholder="What needs to be done?"i]
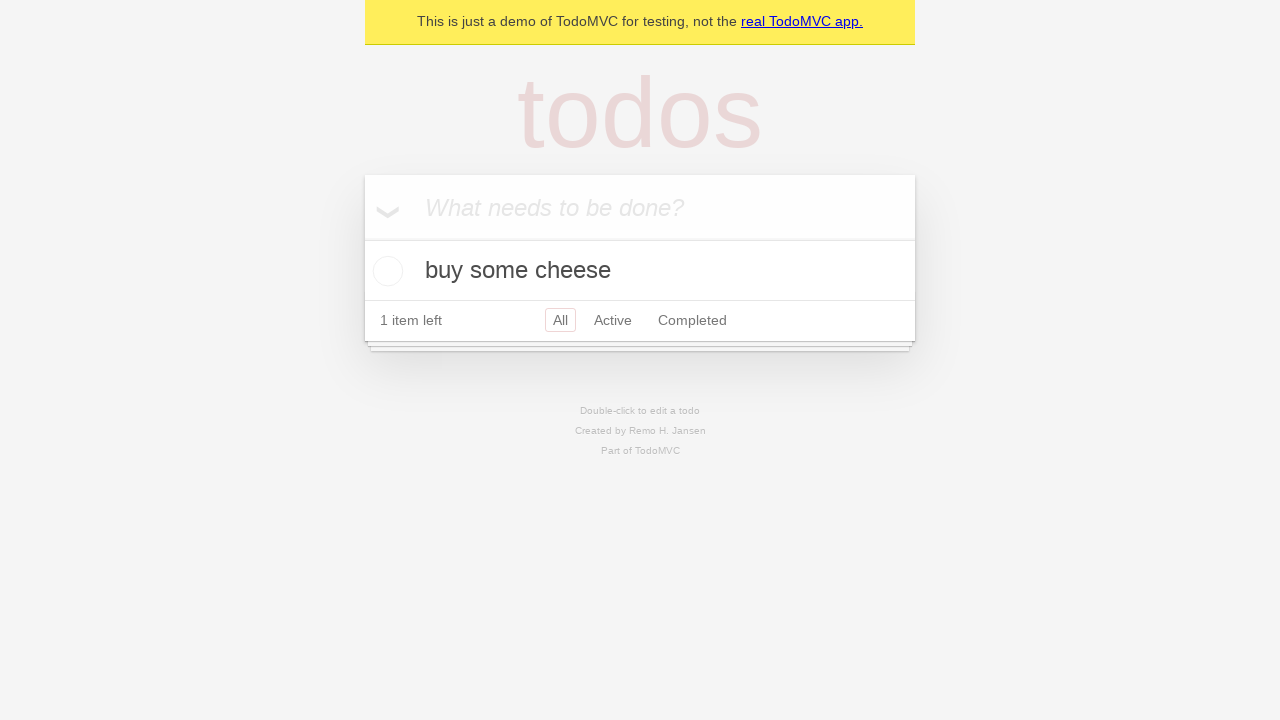

Filled todo input with 'feed the cat' on internal:attr=[placeholder="What needs to be done?"i]
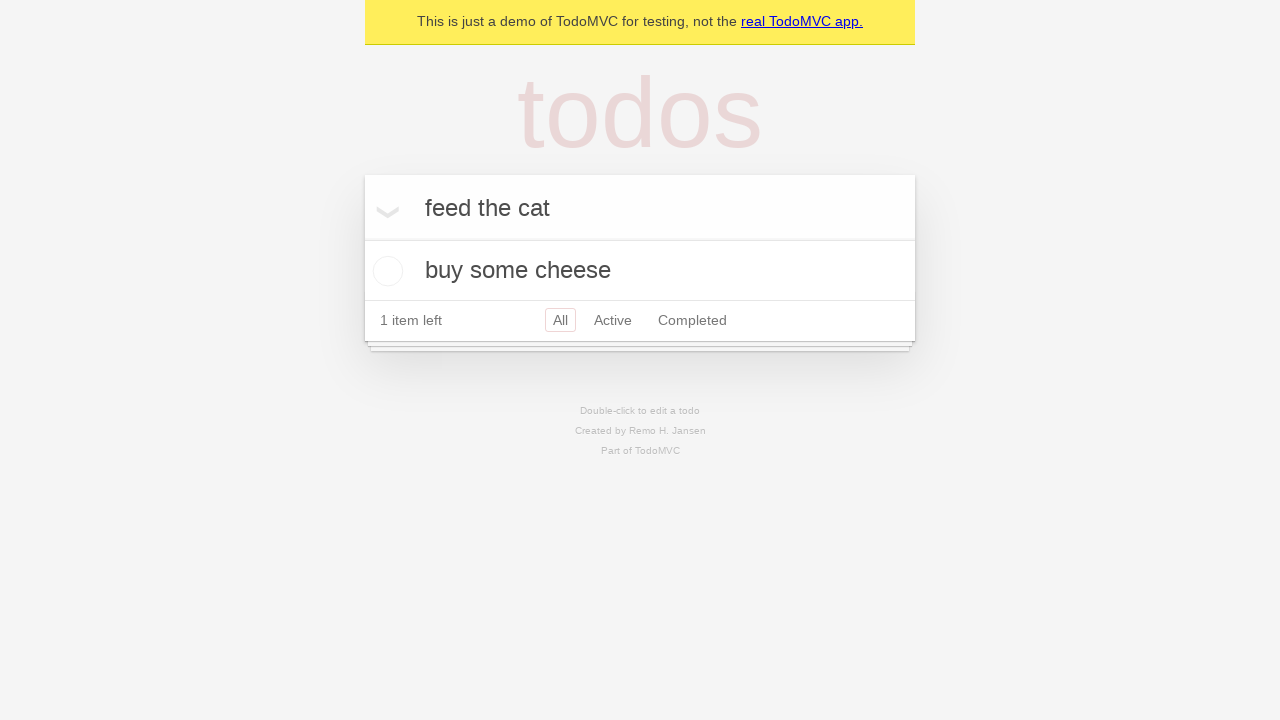

Pressed Enter to create todo item 'feed the cat' on internal:attr=[placeholder="What needs to be done?"i]
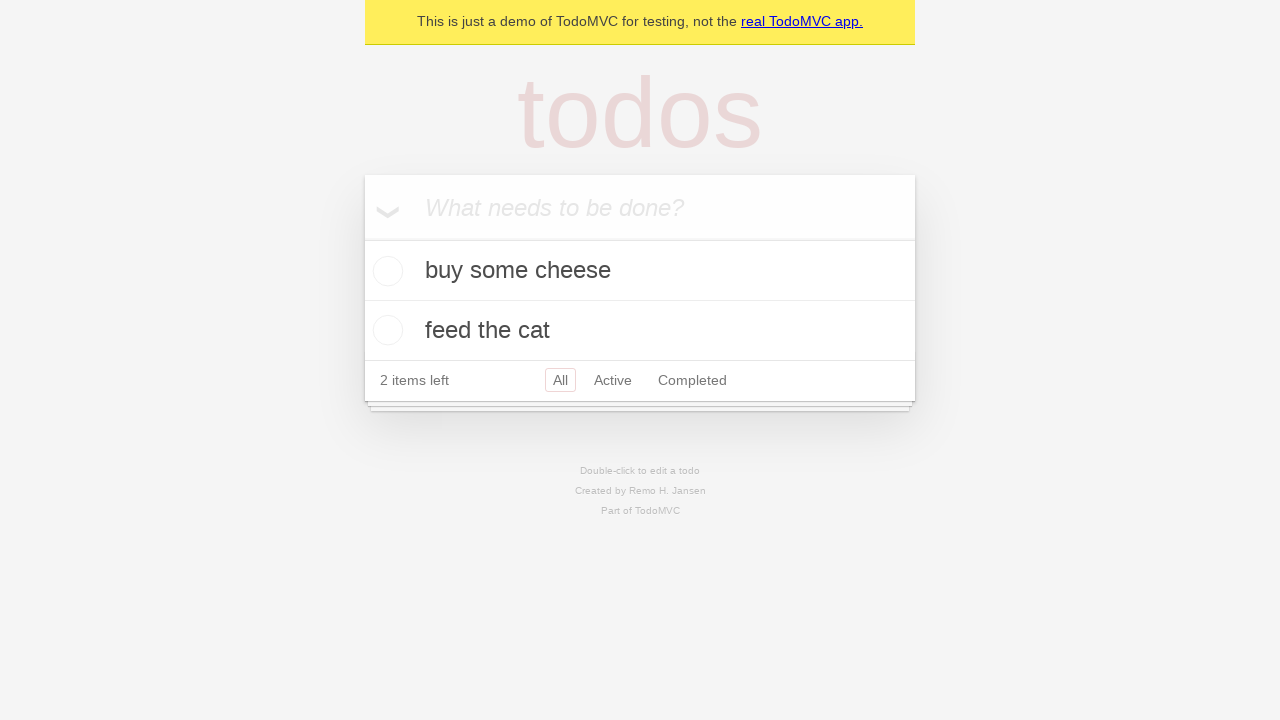

Waited for both todo items to be loaded in the DOM
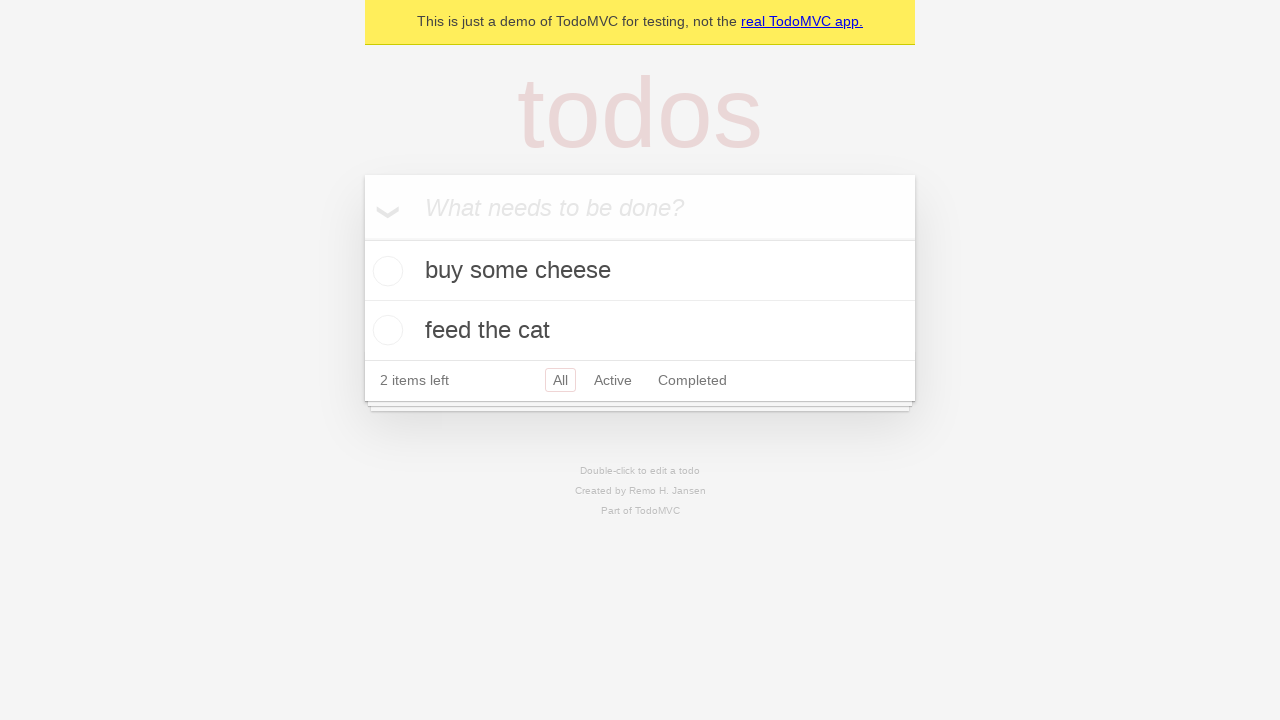

Located the first todo item
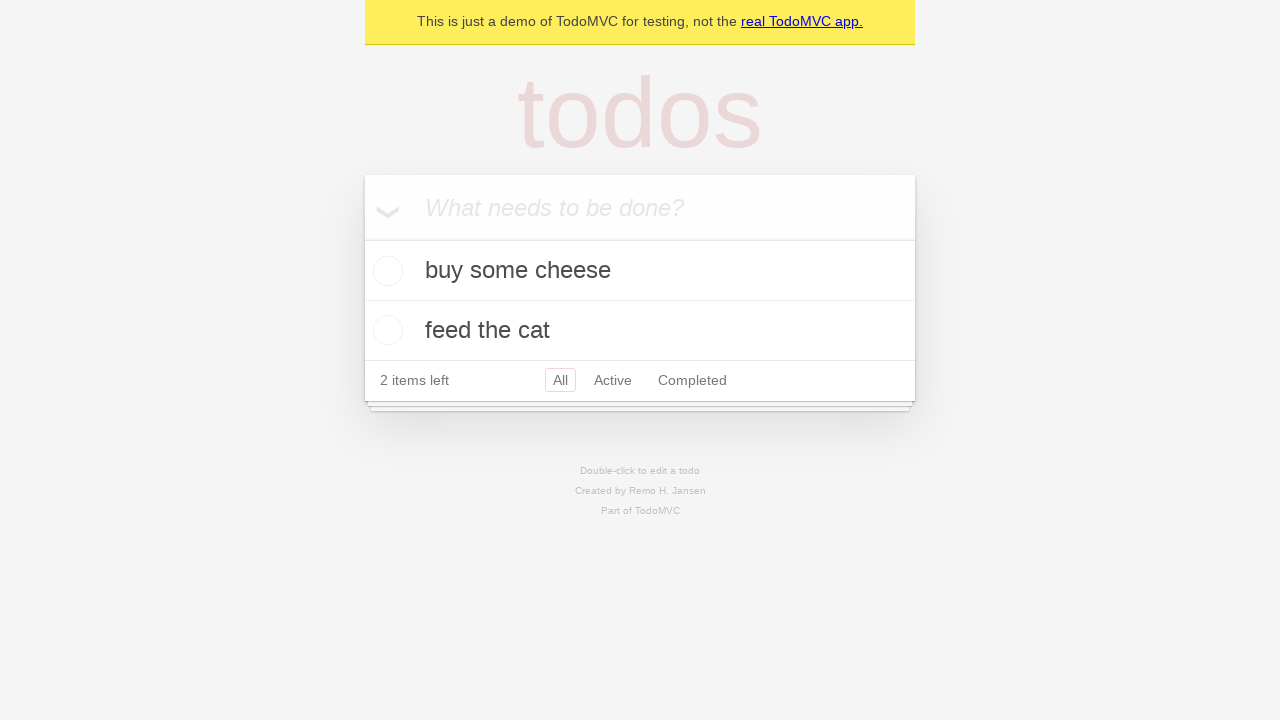

Checked the checkbox for the first todo item 'buy some cheese' at (385, 271) on internal:testid=[data-testid="todo-item"s] >> nth=0 >> internal:role=checkbox
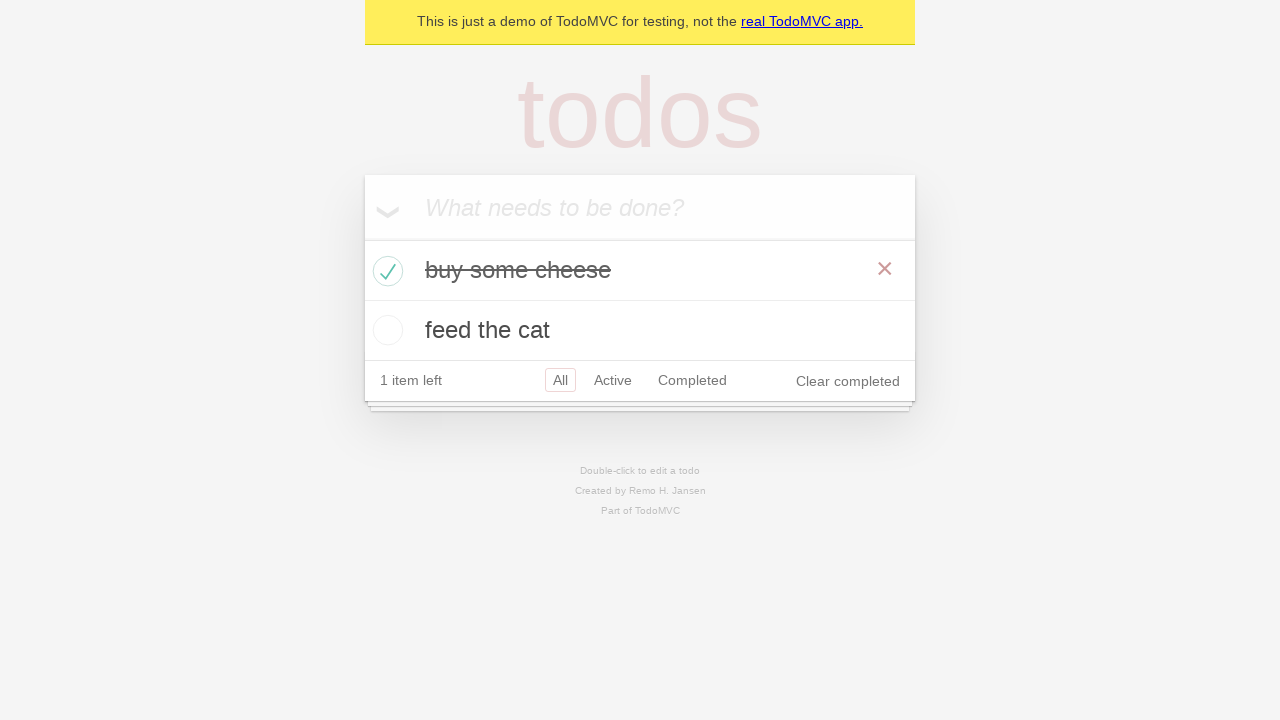

Located the second todo item
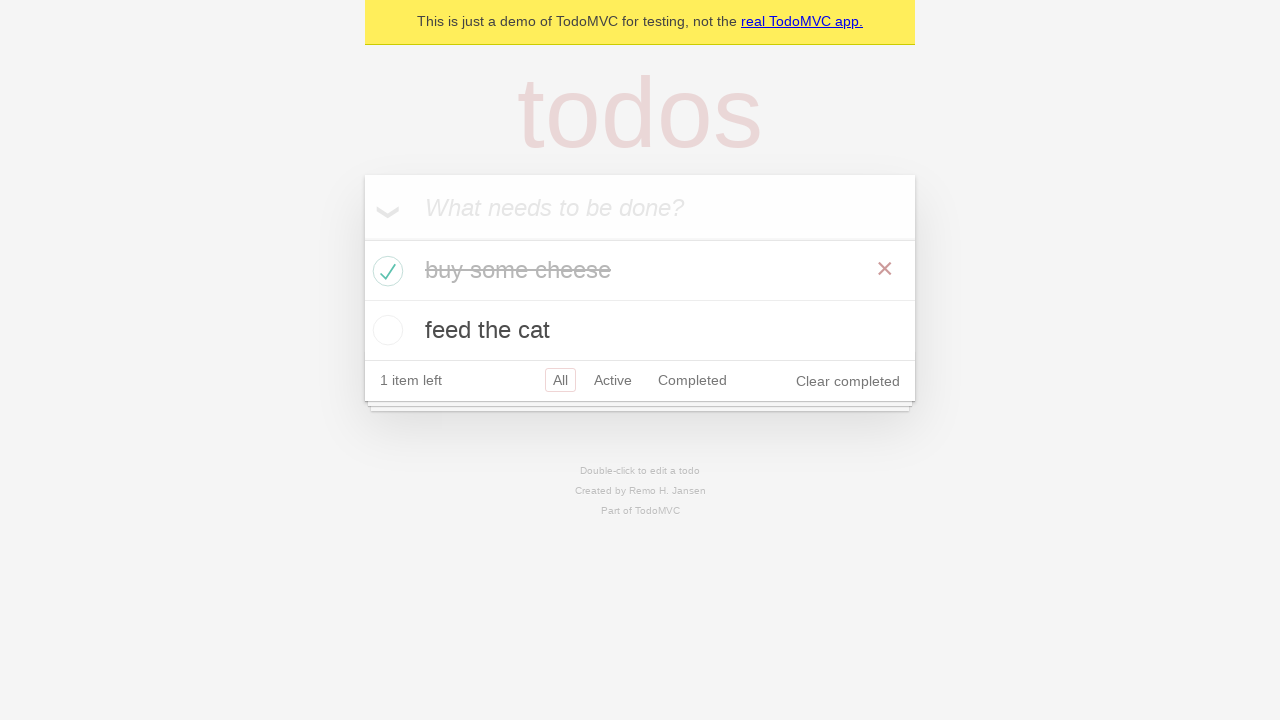

Checked the checkbox for the second todo item 'feed the cat' at (385, 330) on internal:testid=[data-testid="todo-item"s] >> nth=1 >> internal:role=checkbox
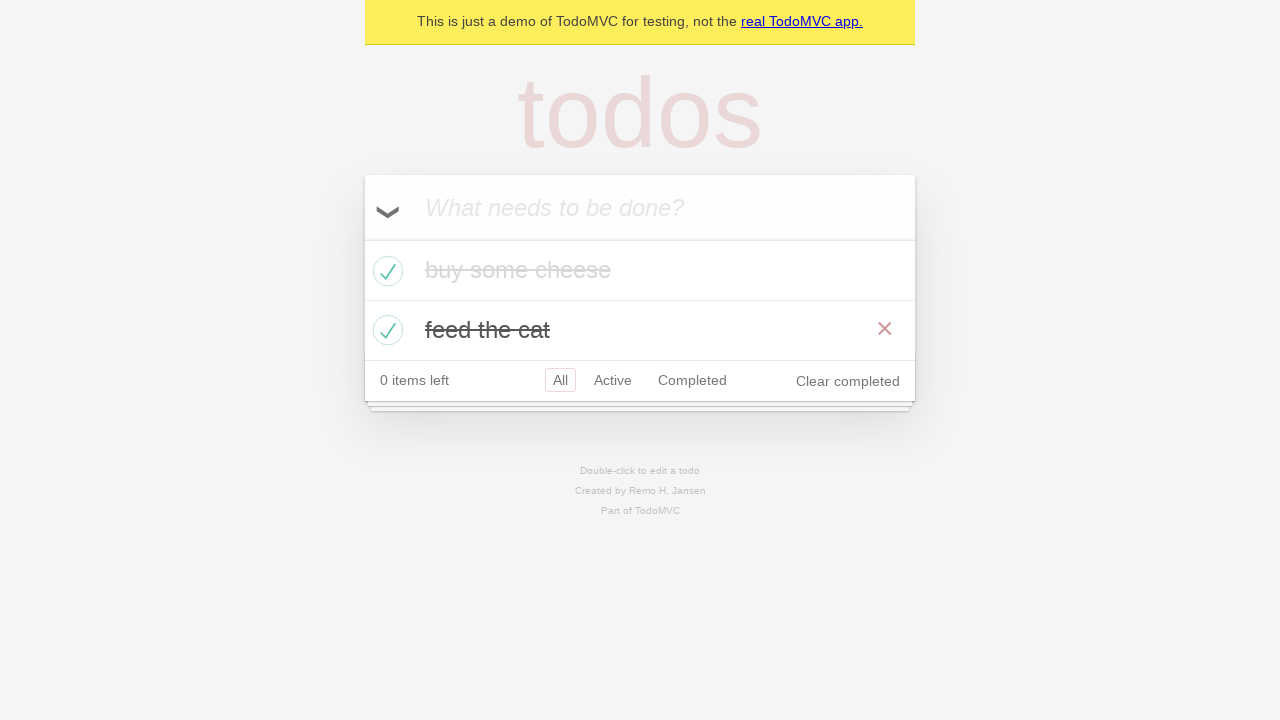

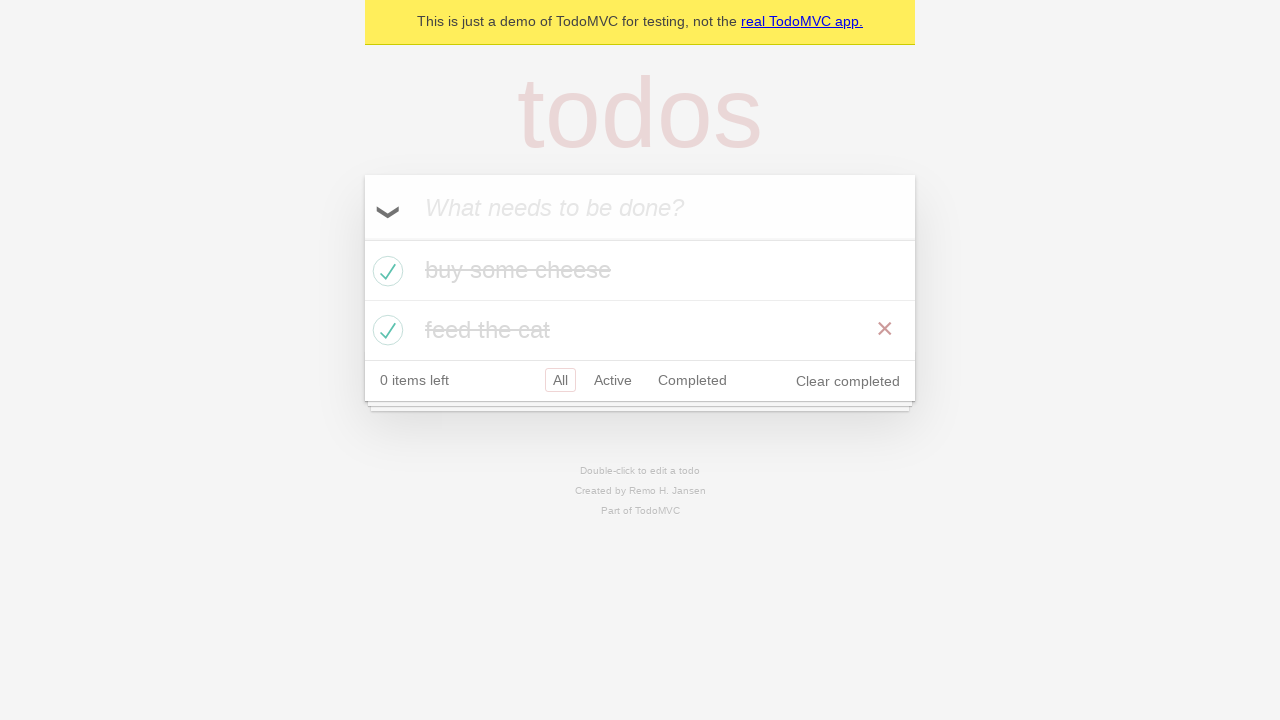